Tests a slow calculator by setting a 45-second delay, performing the calculation 7 + 8, and verifying the result equals 15

Starting URL: https://bonigarcia.dev/selenium-webdriver-java/slow-calculator.html

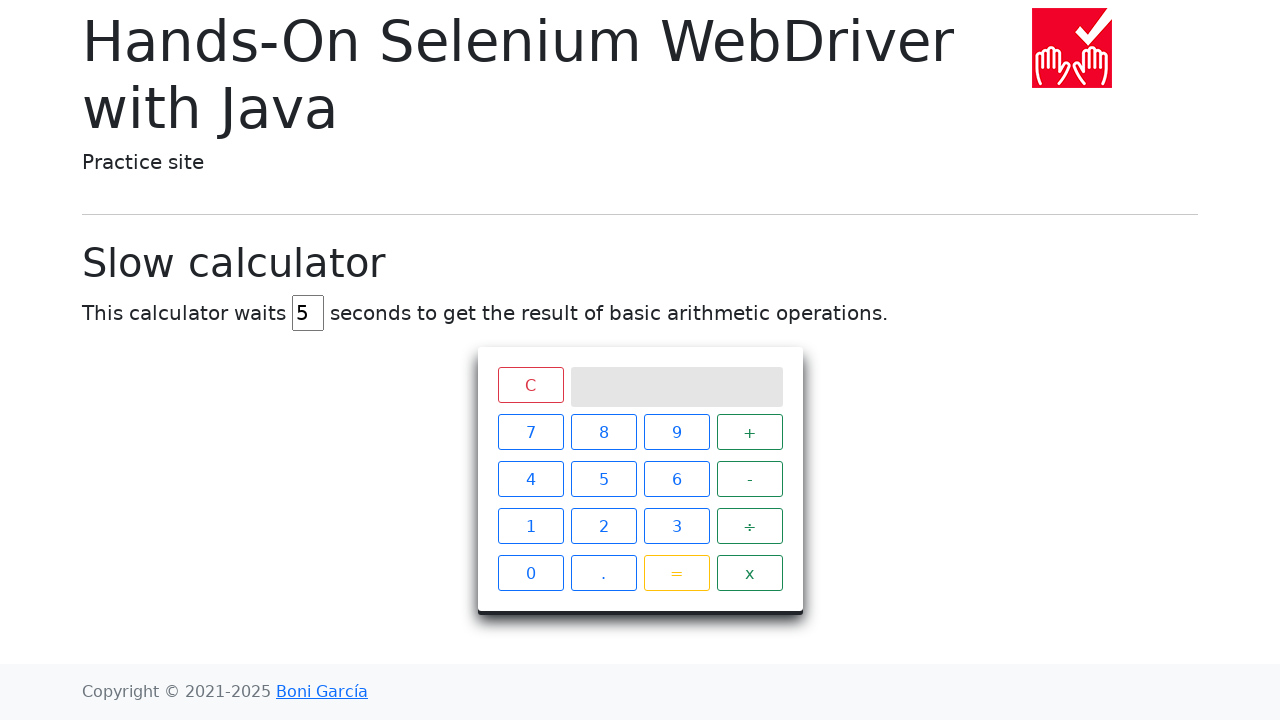

Set calculator delay to 45 seconds on #delay
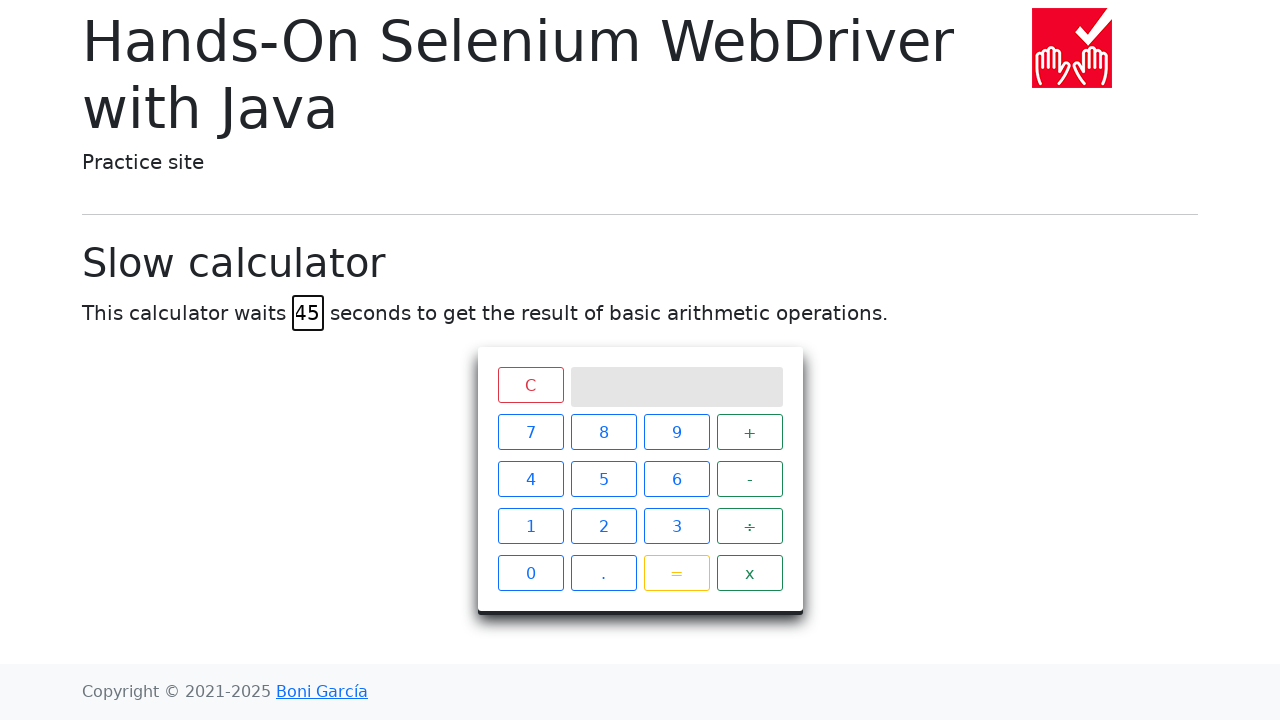

Clicked button 7 at (530, 432) on xpath=//span[text()='7']
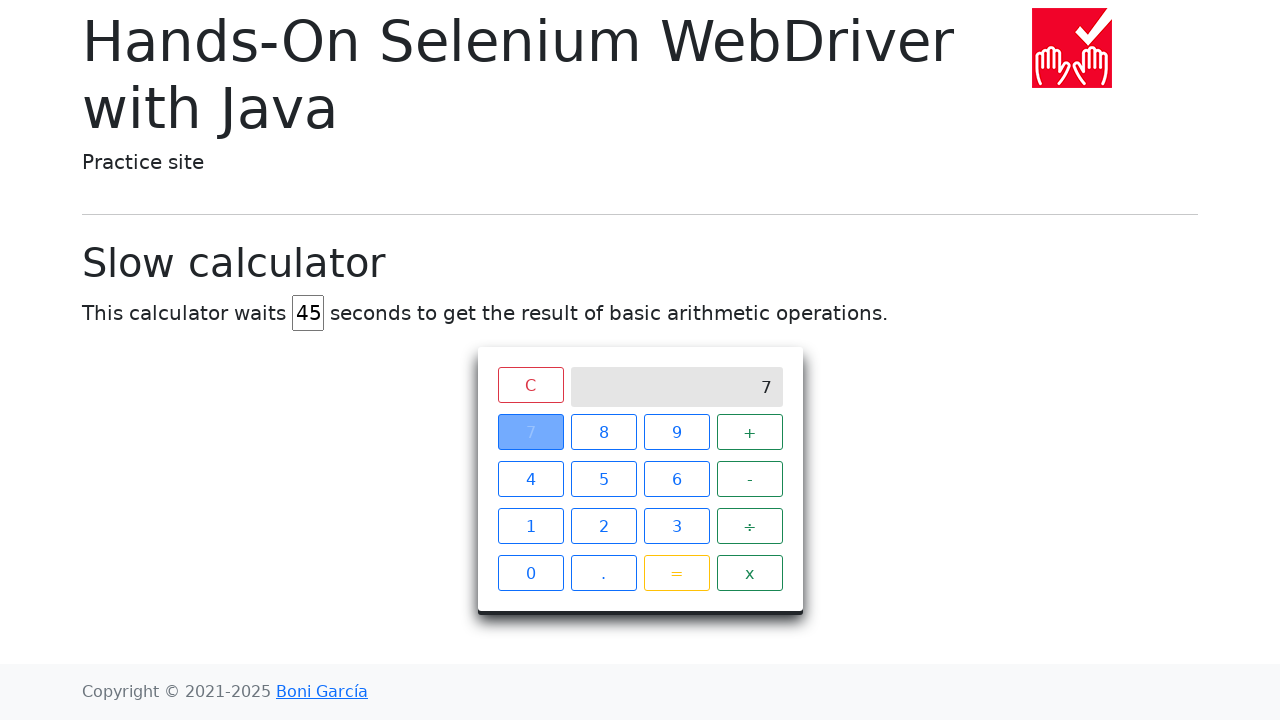

Clicked button + at (750, 432) on xpath=//span[text()='+']
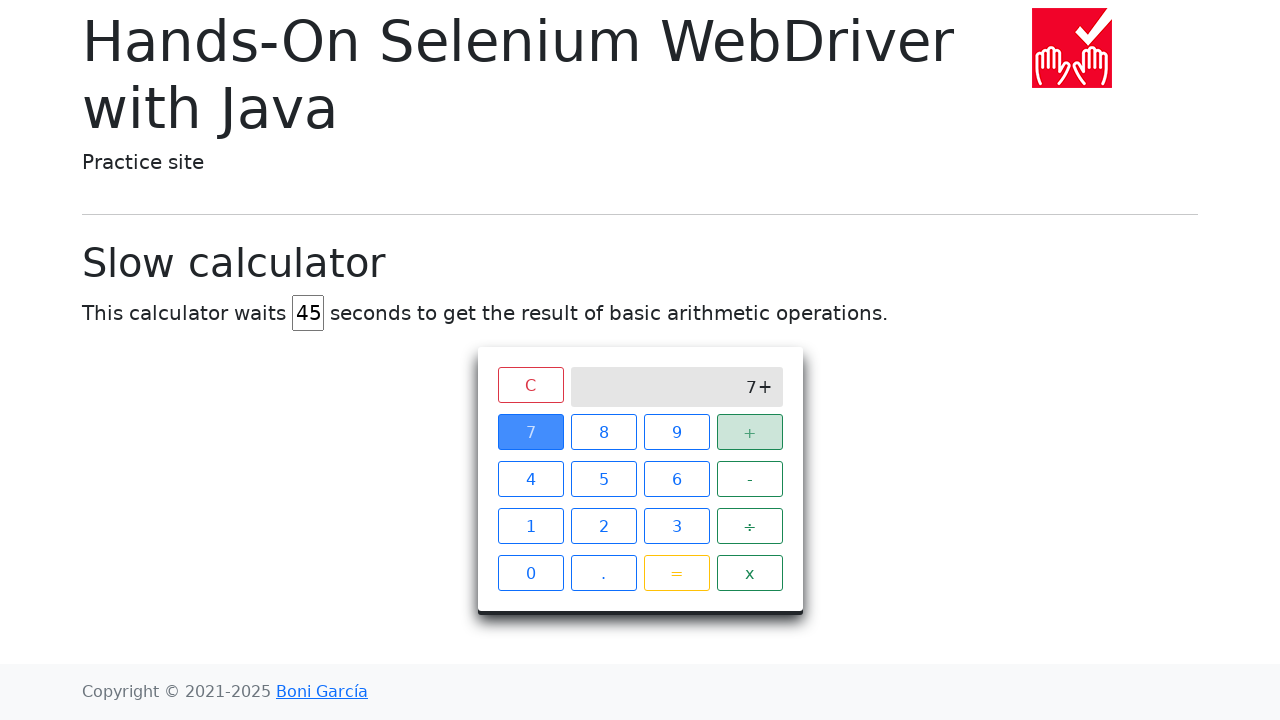

Clicked button 8 at (604, 432) on xpath=//span[text()='8']
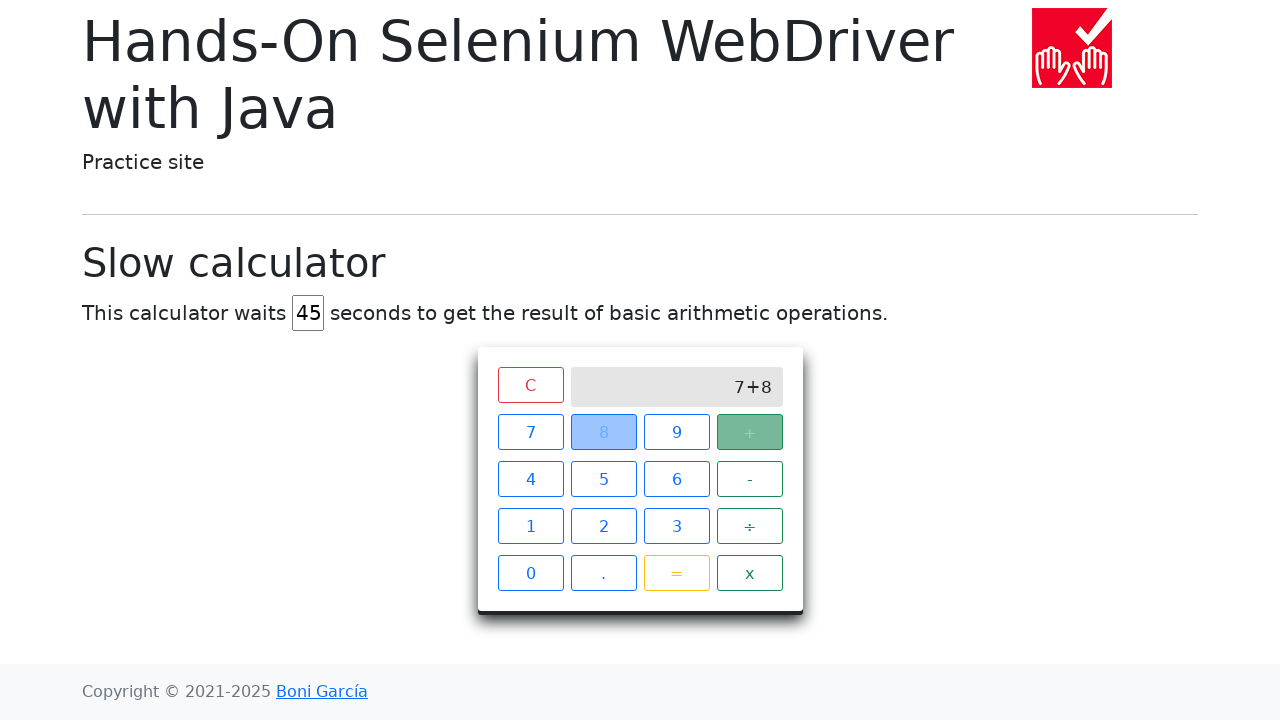

Clicked equals button to calculate 7 + 8 at (676, 573) on xpath=//span[text()='=']
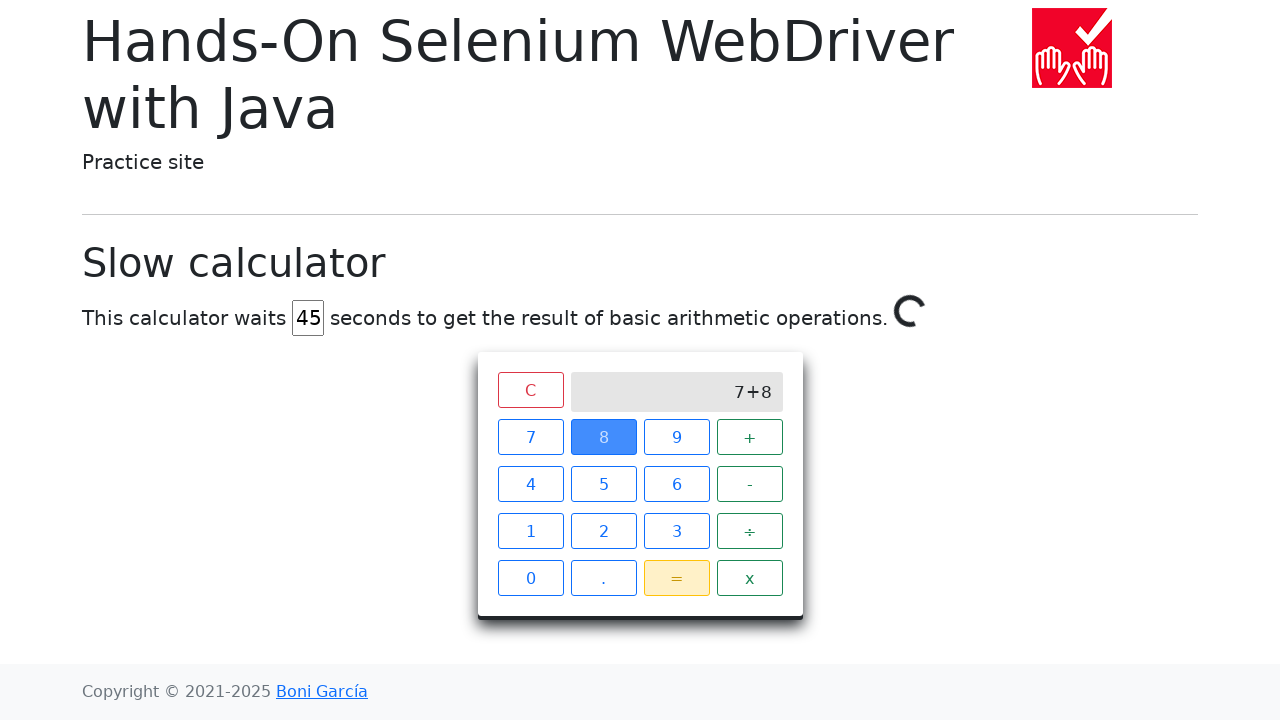

Calculator finished 45-second delay and displayed result
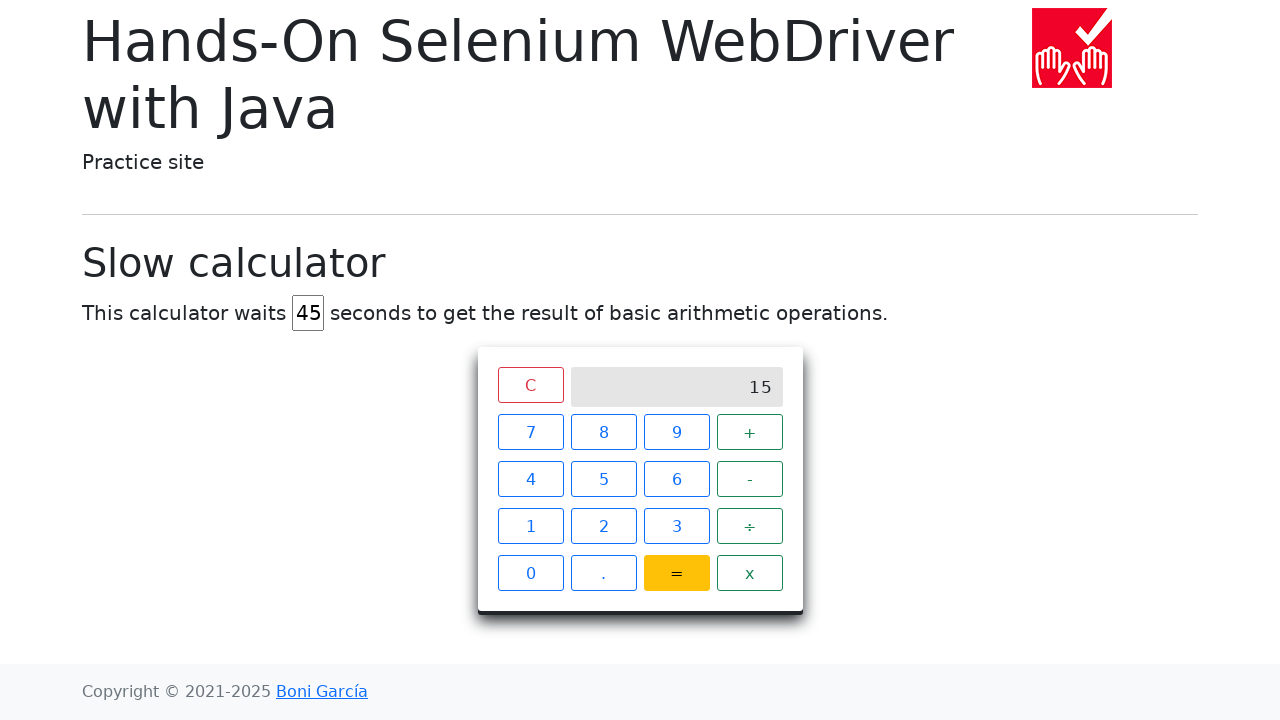

Retrieved result from calculator screen
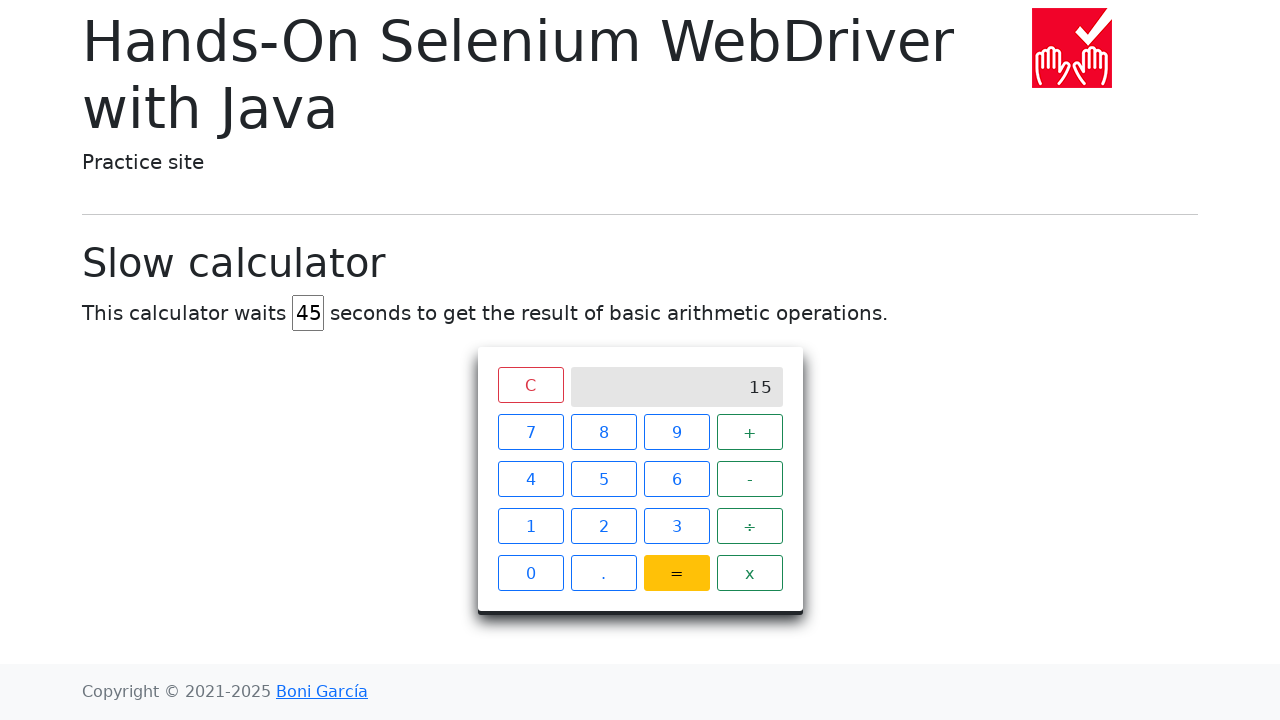

Verified calculation result equals 15
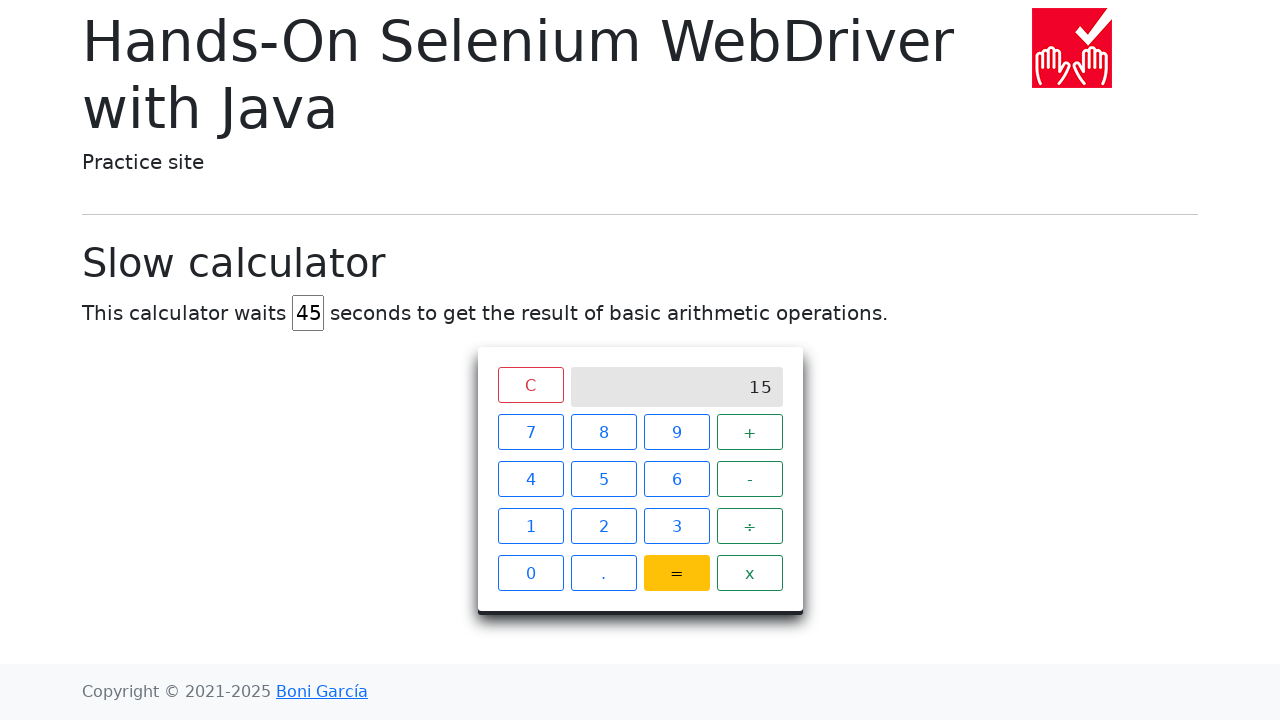

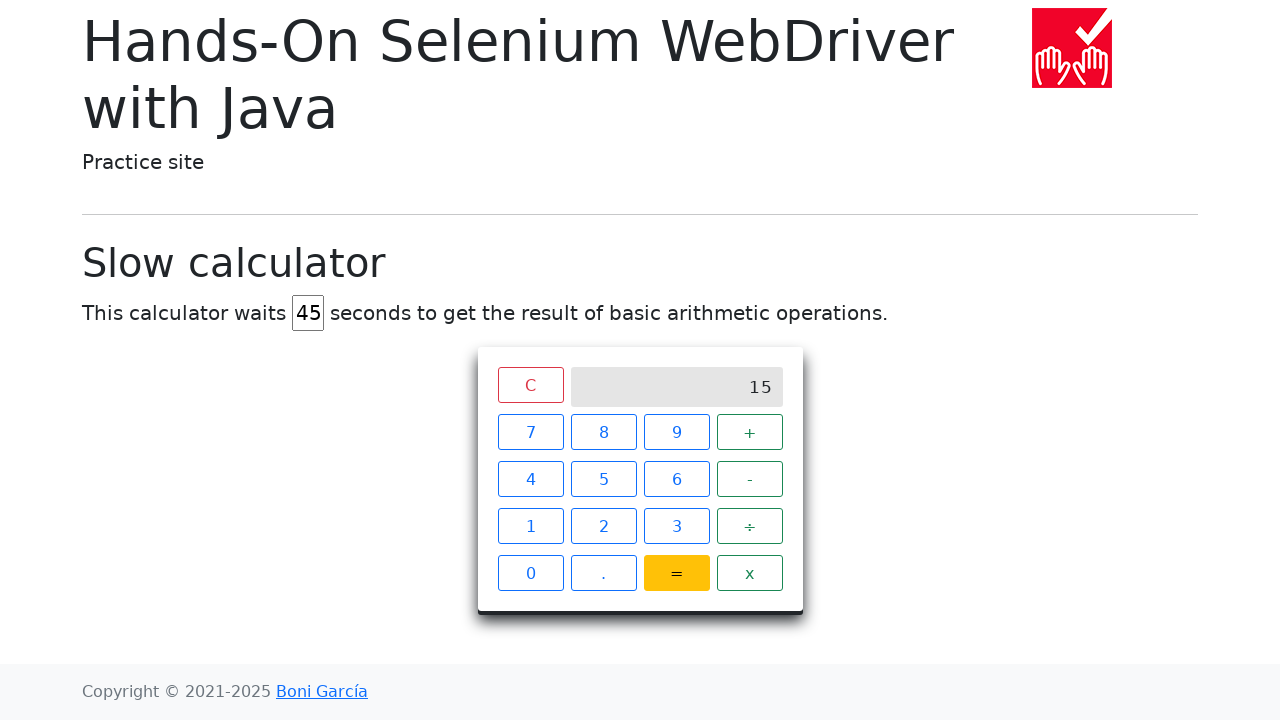